Tests JavaScript alert handling by entering a name, triggering an alert, and accepting it

Starting URL: https://rahulshettyacademy.com/AutomationPractice/

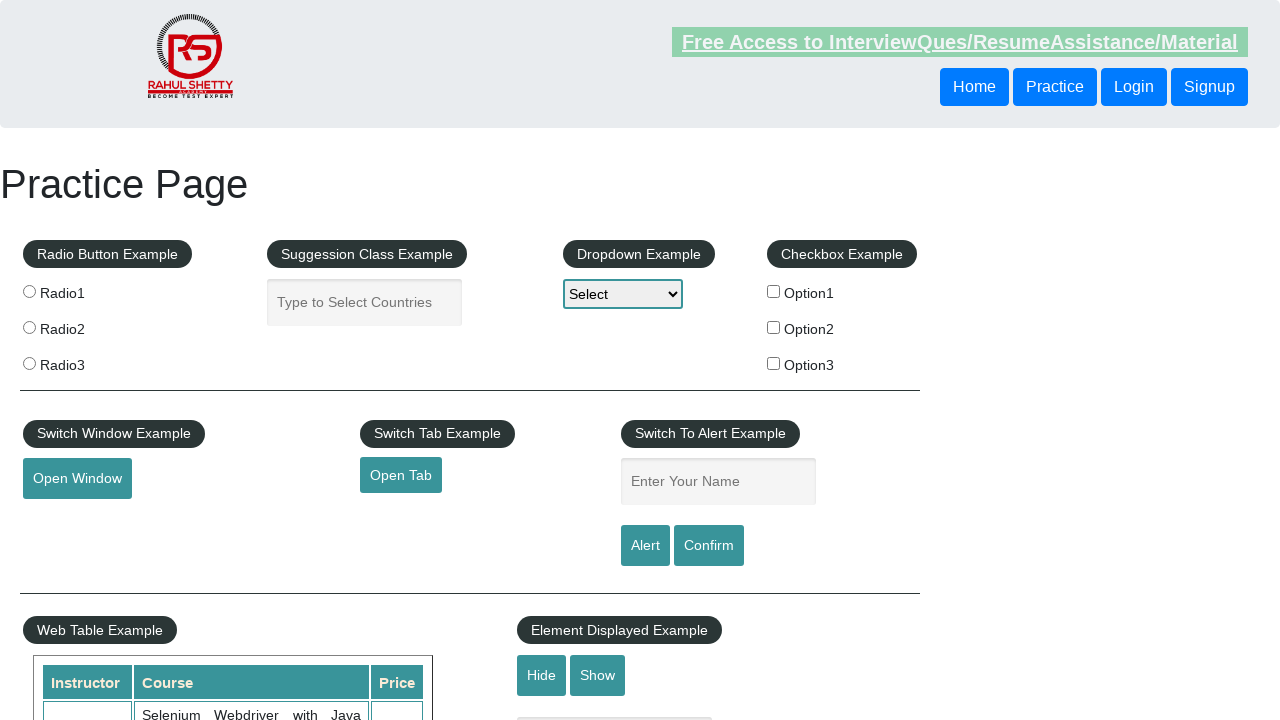

Filled name input field with 'TestUser' on input[placeholder='Enter Your Name']
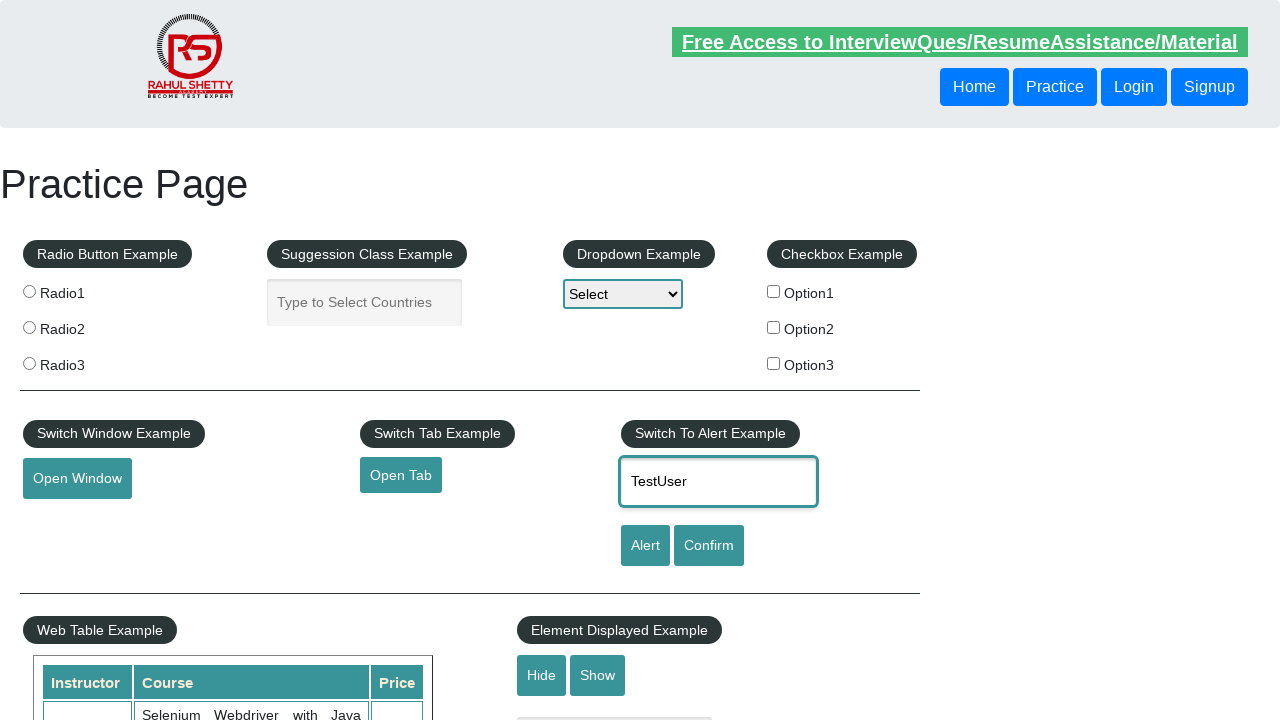

Set up alert handler to accept dialogs
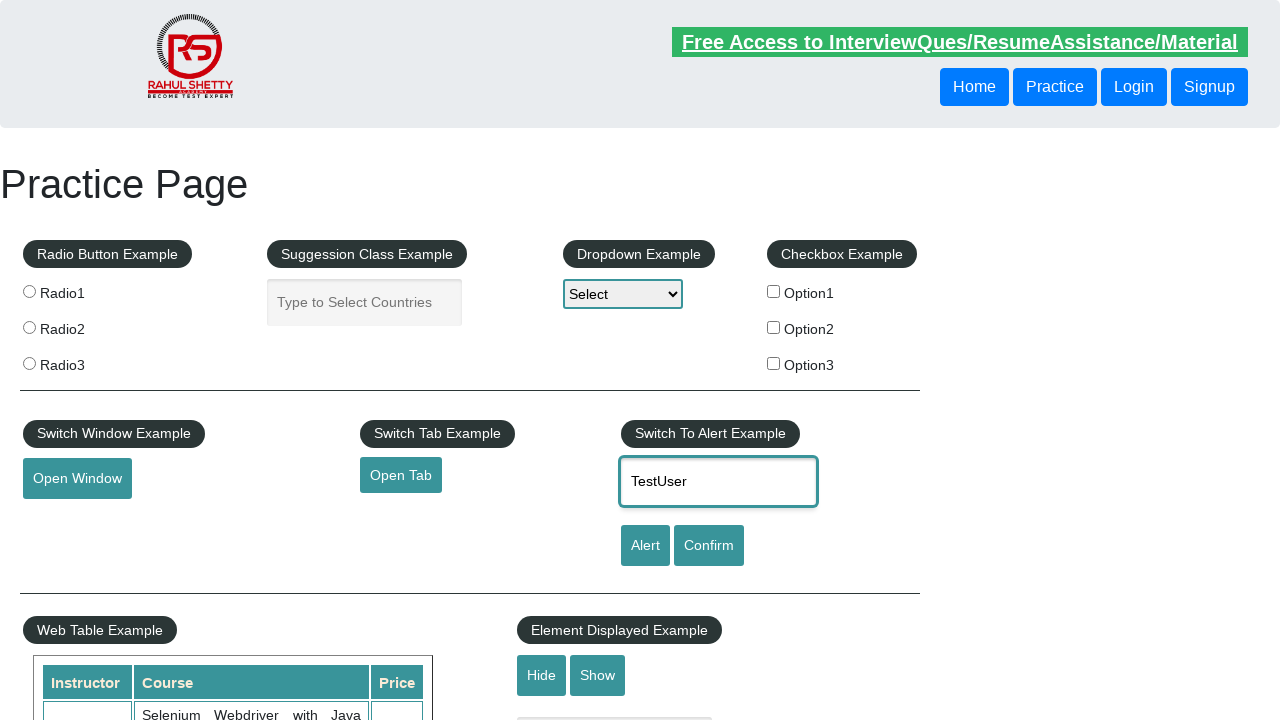

Clicked Alert button to trigger JavaScript alert at (645, 546) on input[value='Alert']
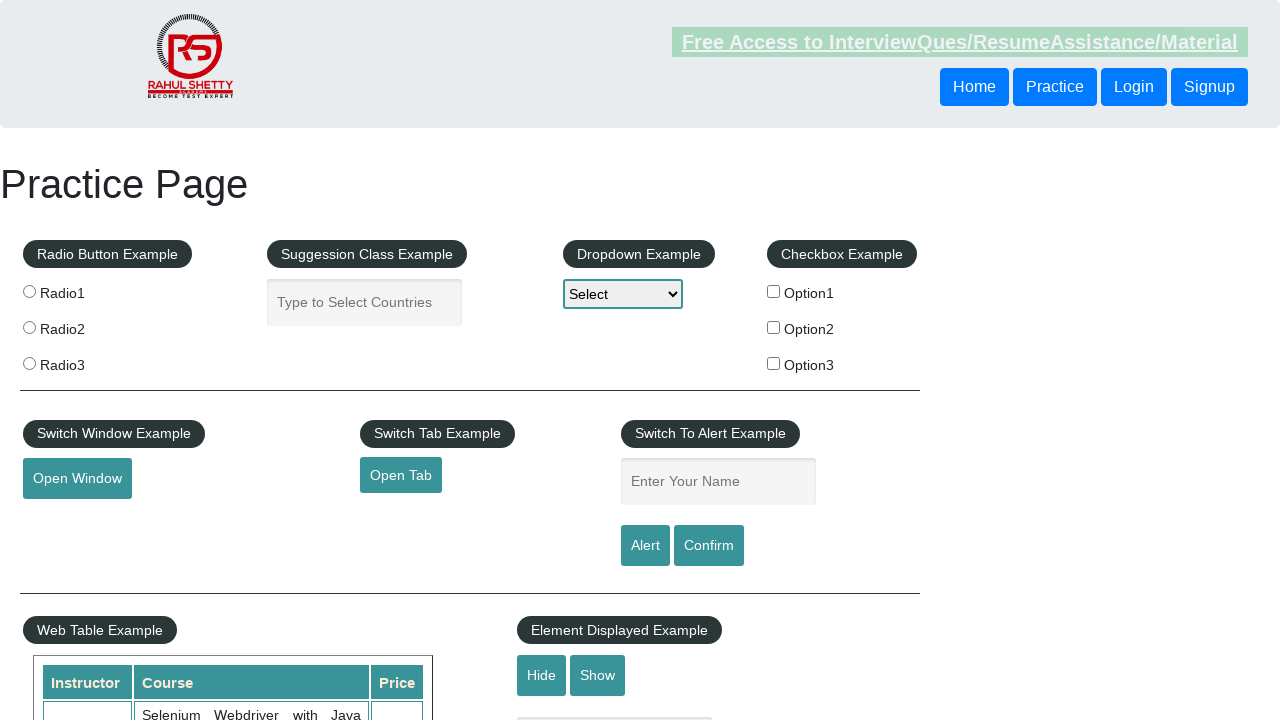

Waited 500ms to ensure alert was handled
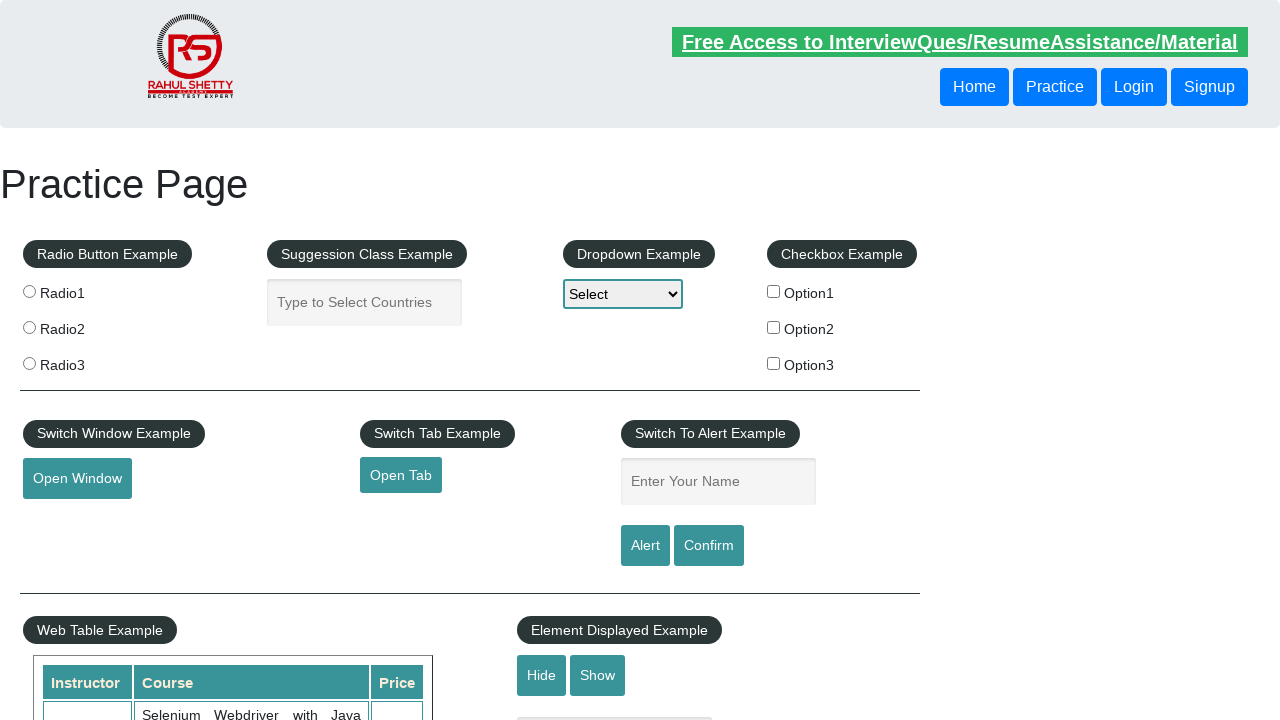

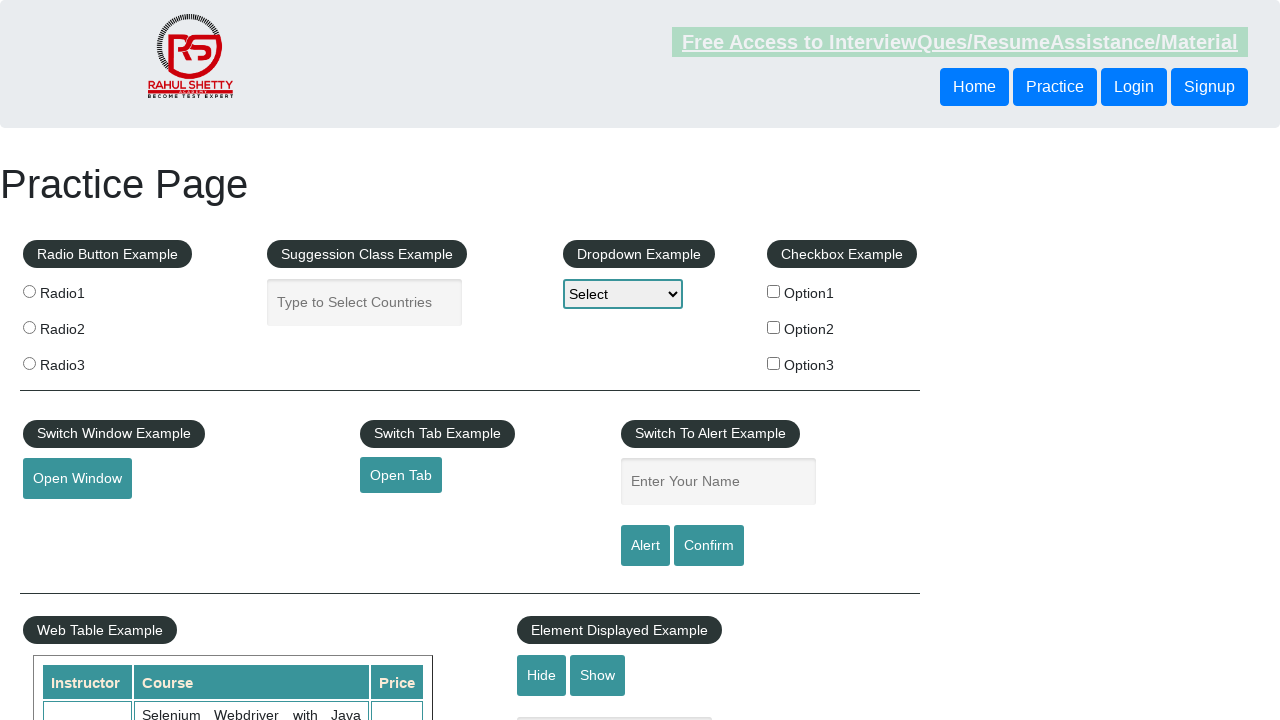